Tests staying on the current page by clicking a button and dismissing the confirmation alert, then verifying the displayed text

Starting URL: https://kristinek.github.io/site/examples/alerts_popups

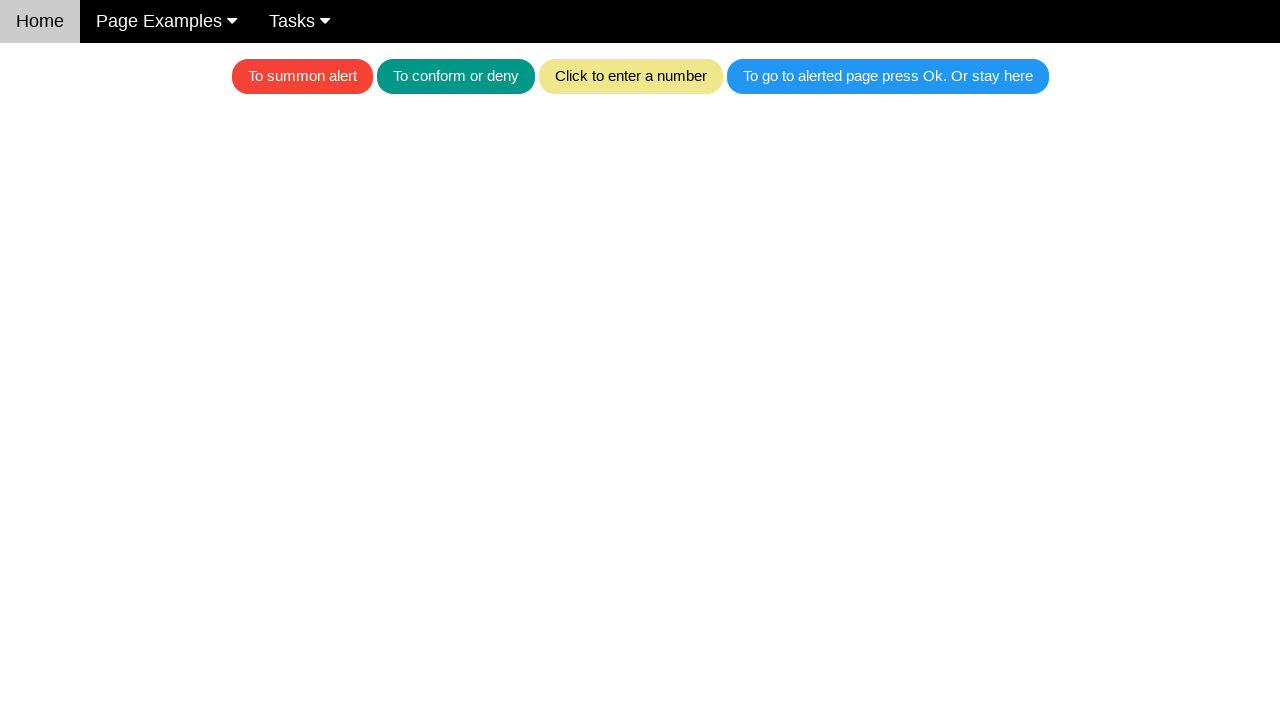

Set up dialog handler to dismiss alerts
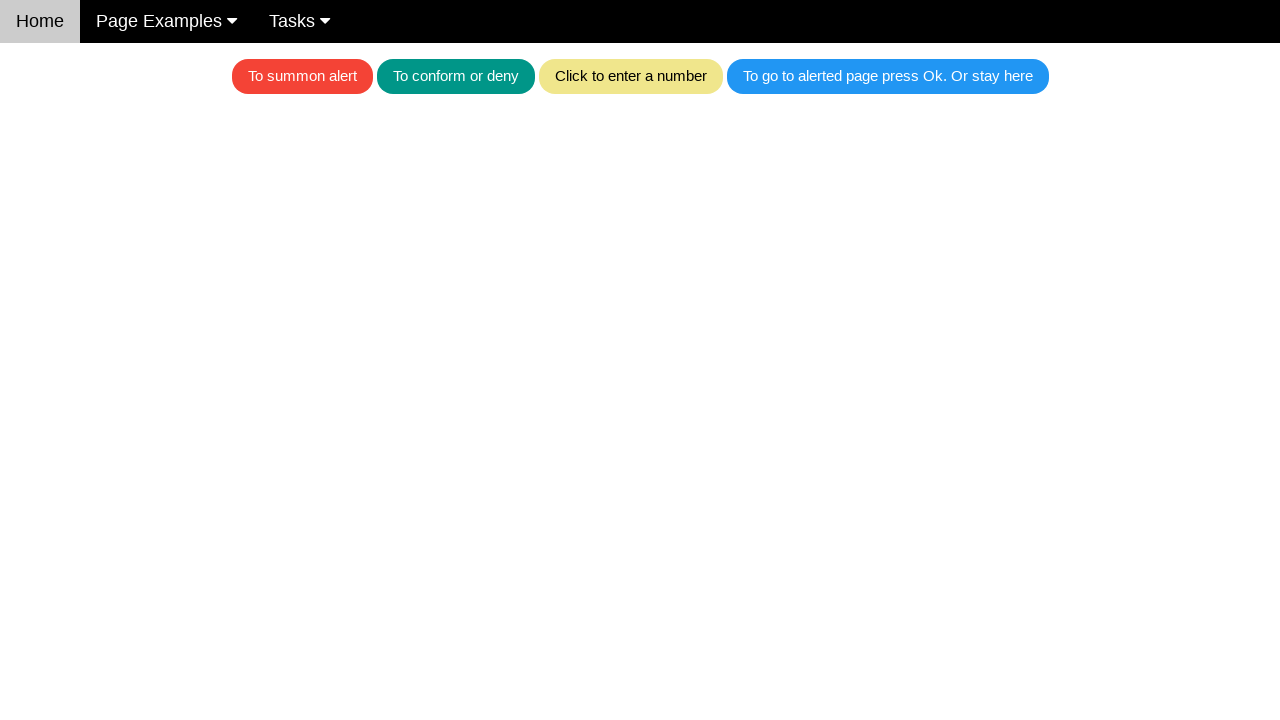

Clicked the 4th button to trigger the alert at (888, 76) on button >> nth=3
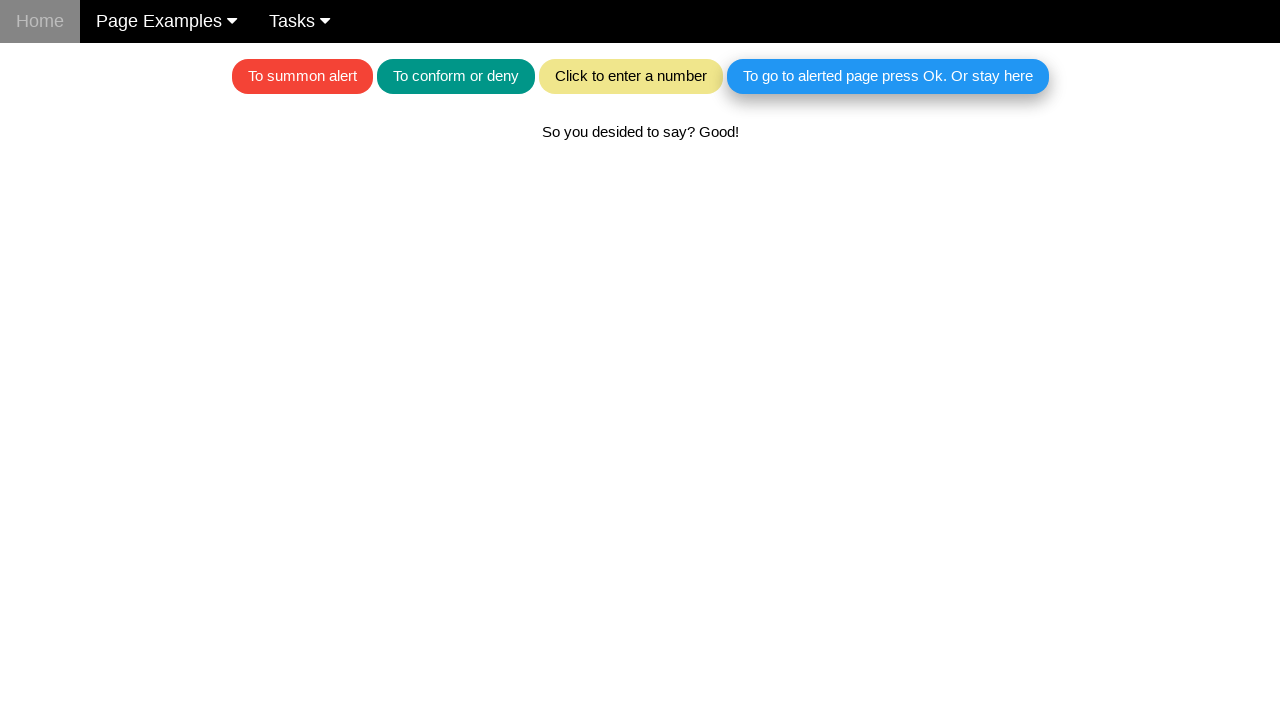

Waited for text element to appear after dismissing alert
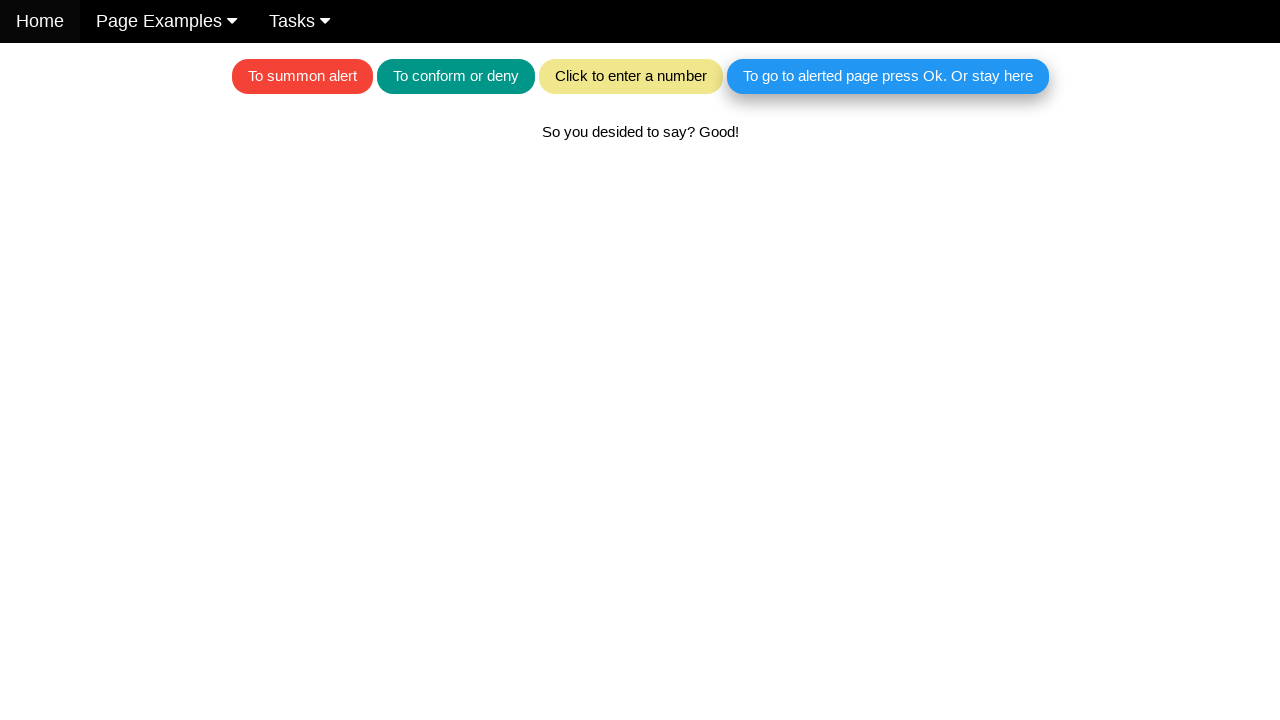

Verified text element is displayed on the page
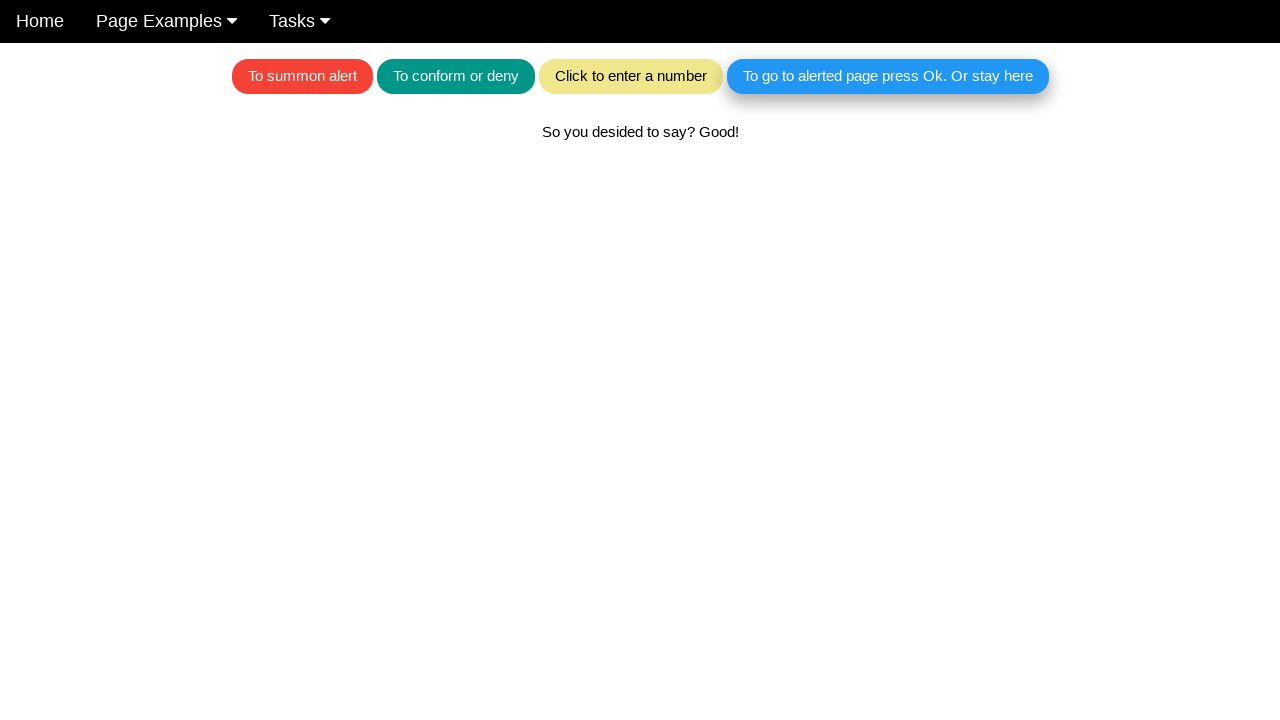

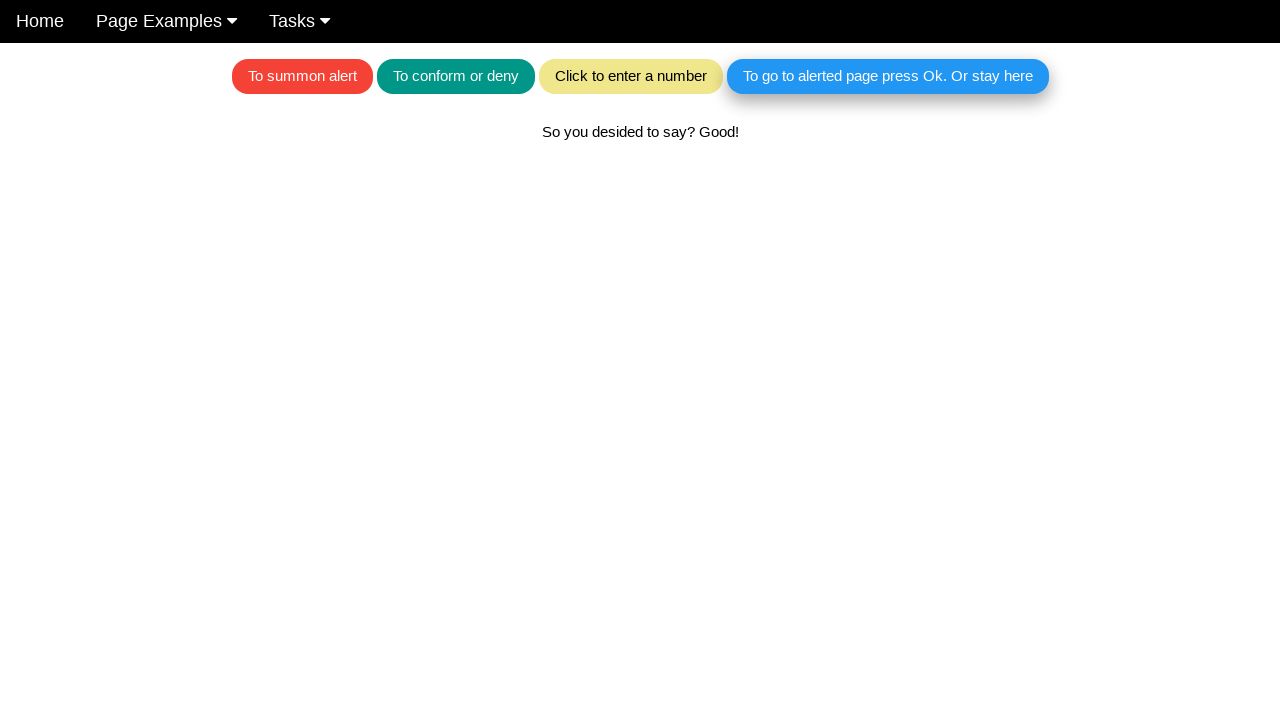